Tests JavaScript prompt alert handling by clicking a button that triggers a prompt alert, entering text into the prompt, and accepting it.

Starting URL: https://testautomationpractice.blogspot.com/

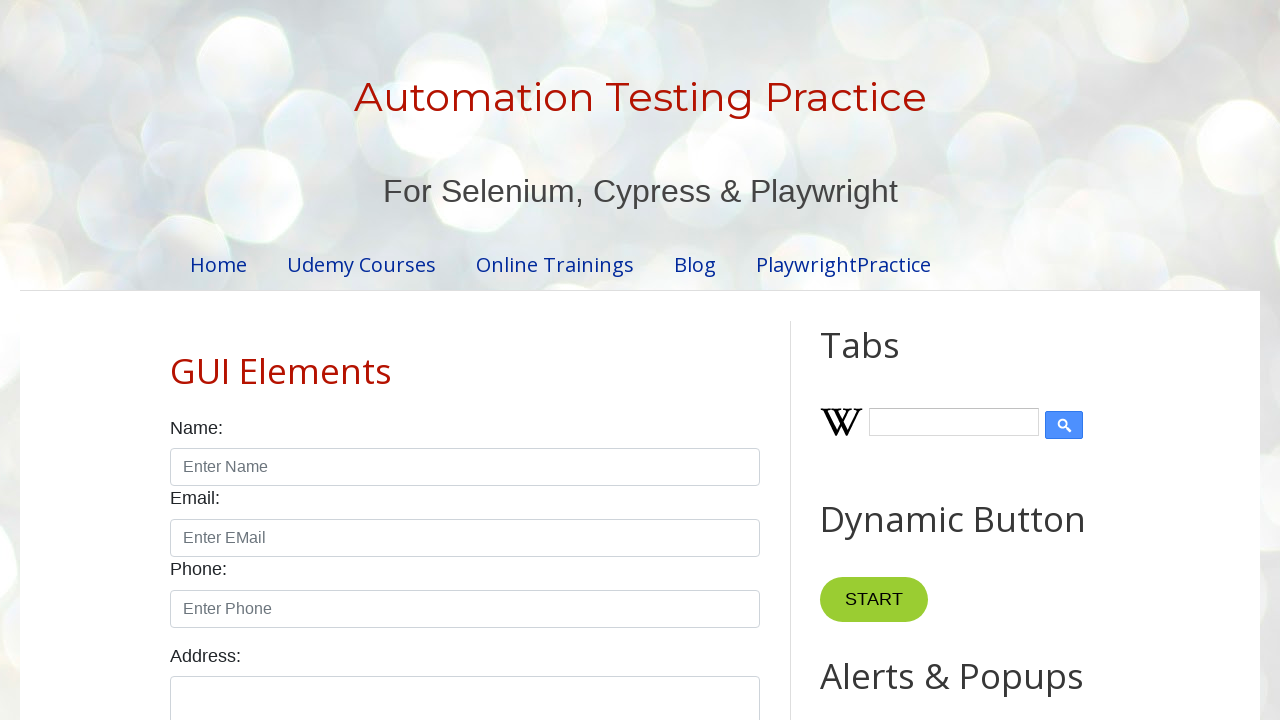

Clicked prompt button to trigger JavaScript prompt alert at (890, 360) on xpath=//button[@id='promptBtn']
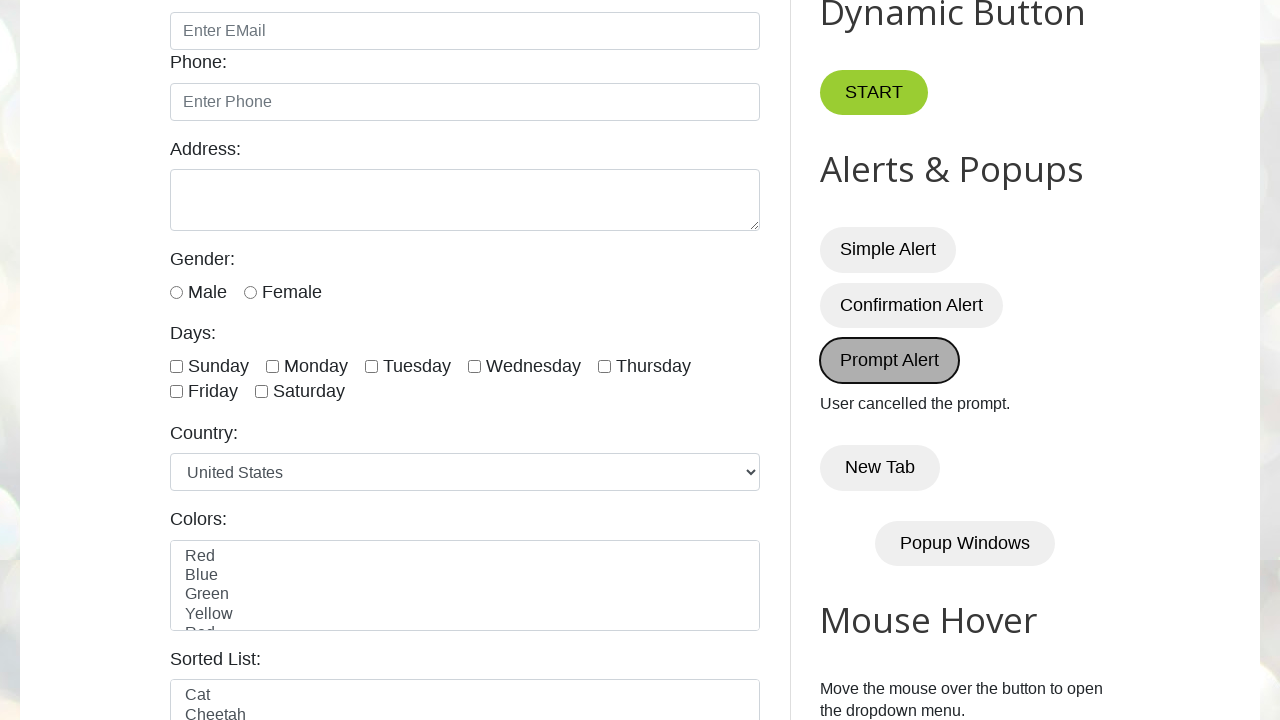

Set up dialog handler to accept prompt with text 'Hi pajji'
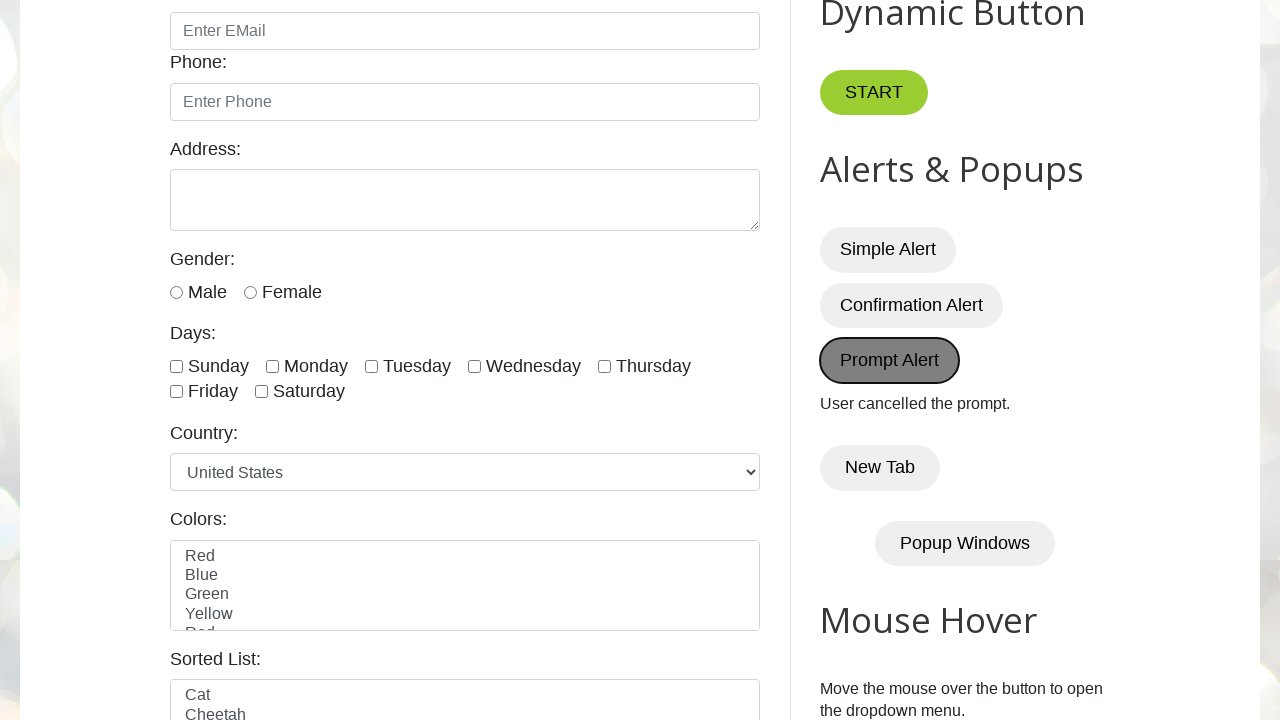

Clicked prompt button again to trigger the alert at (890, 360) on xpath=//button[@id='promptBtn']
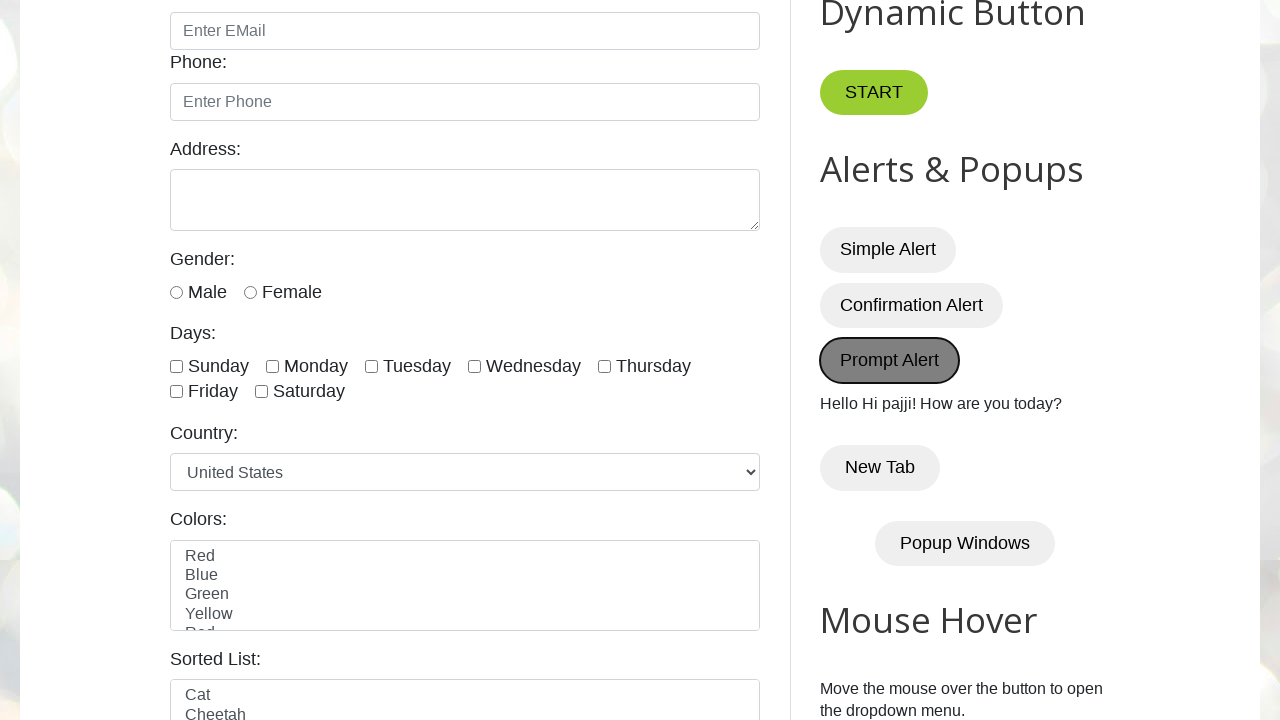

Waited for page to process the prompt response
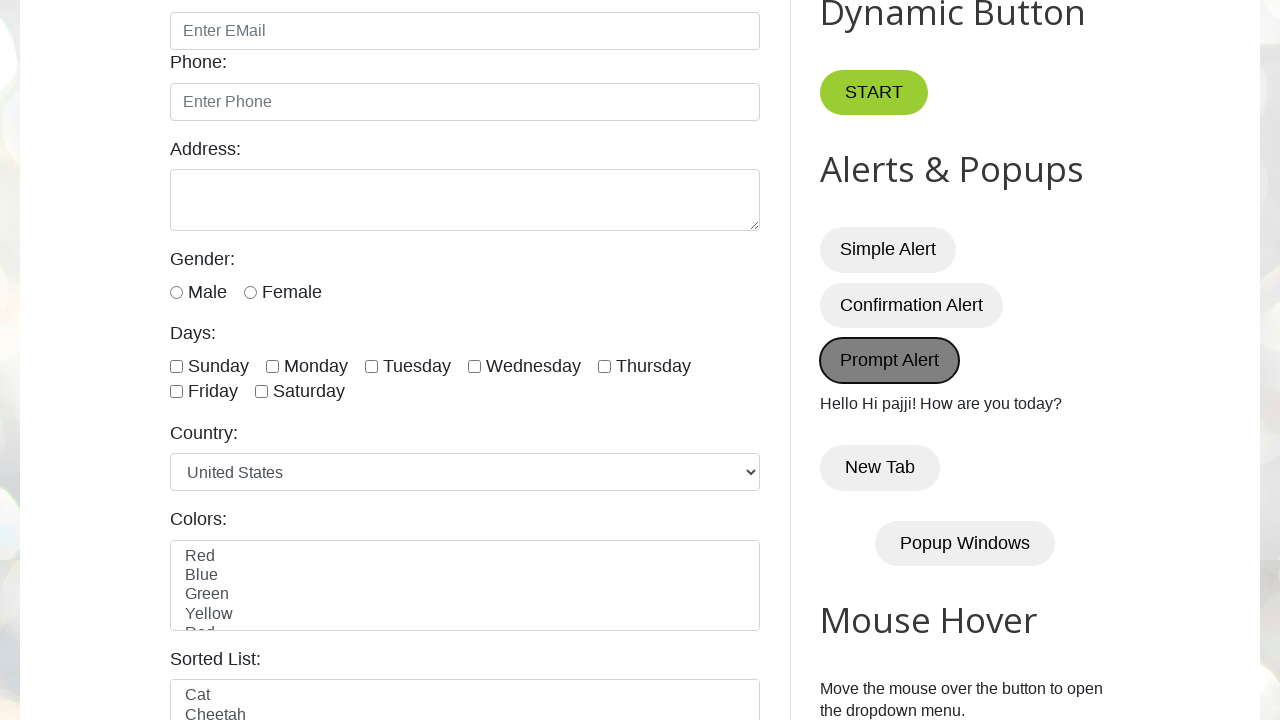

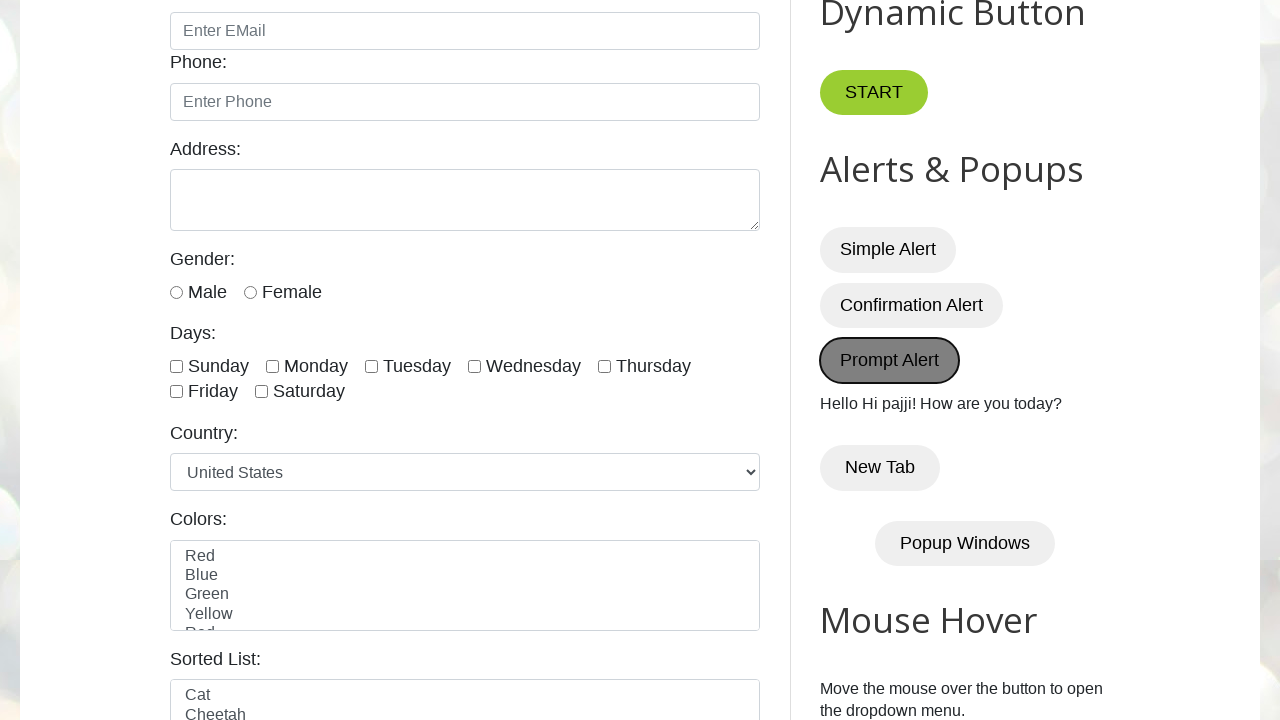